Navigates to a page, clicks on a dynamically calculated link, then fills out a form with personal information and submits it

Starting URL: http://suninjuly.github.io/find_link_text

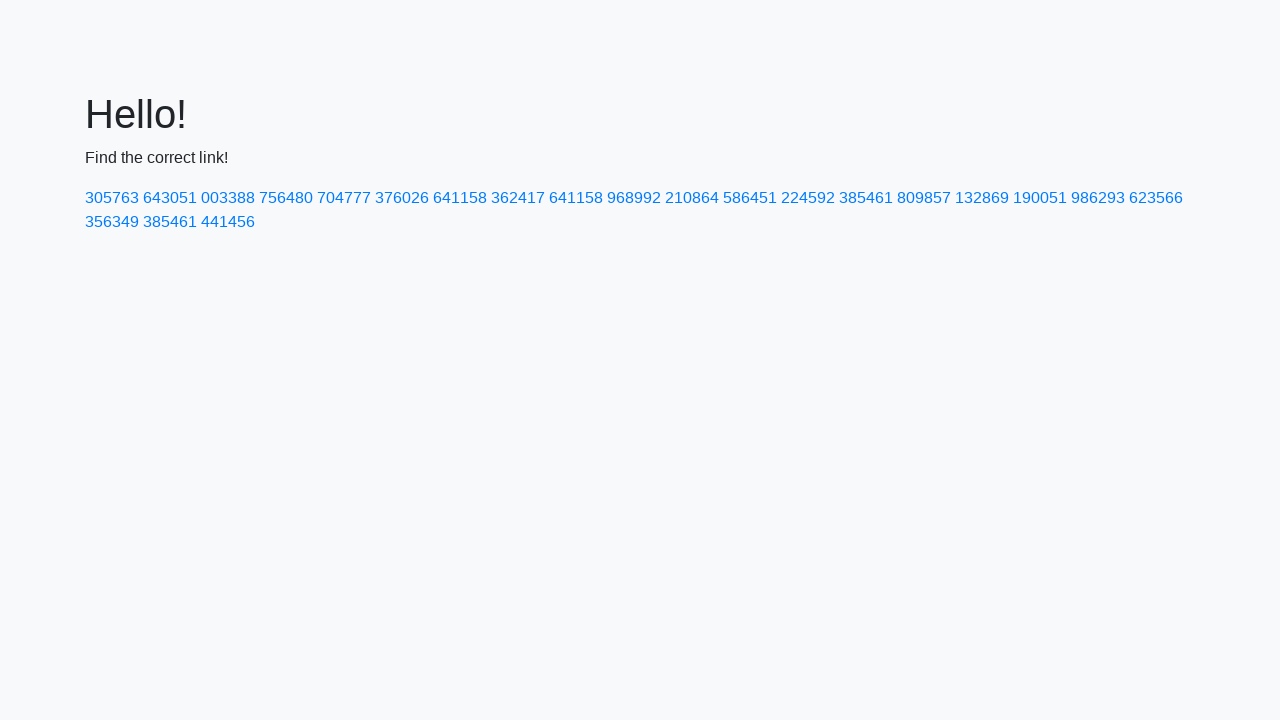

Navigated to the main page
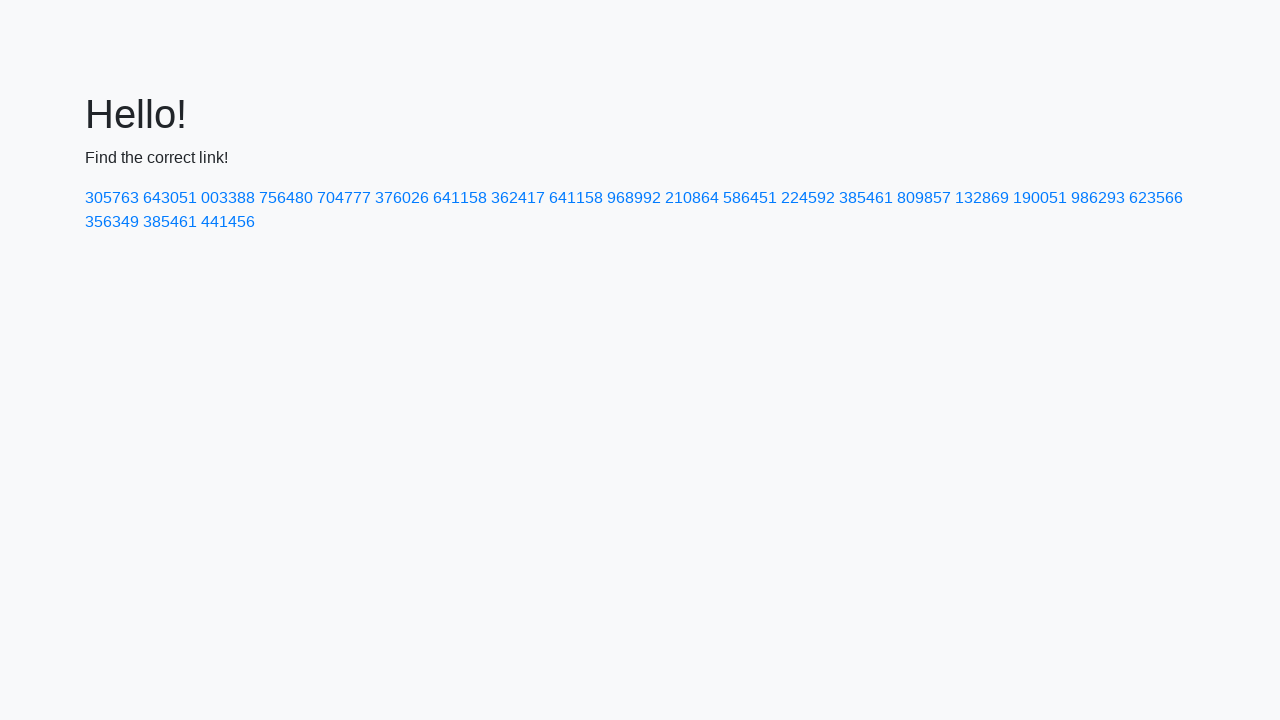

Clicked on dynamically calculated link with text '224592' at (808, 198) on a:has-text('224592')
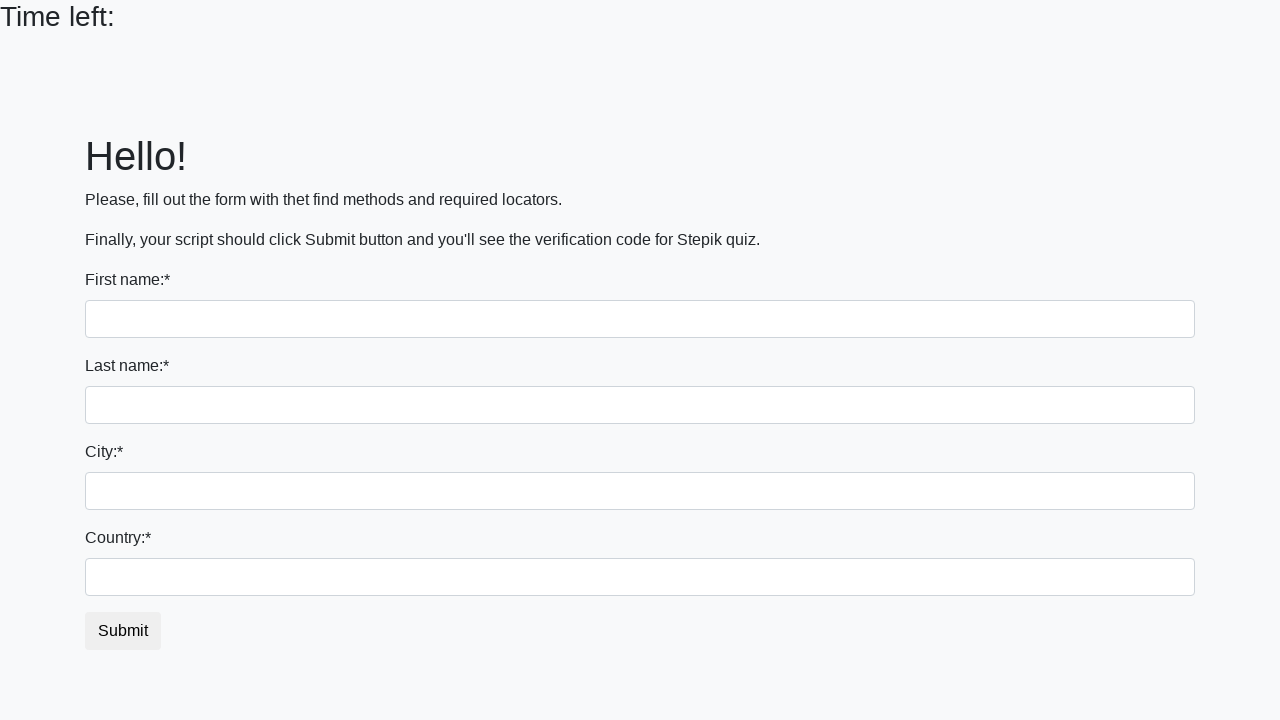

Filled first name field with 'Ilya' on input:first-of-type
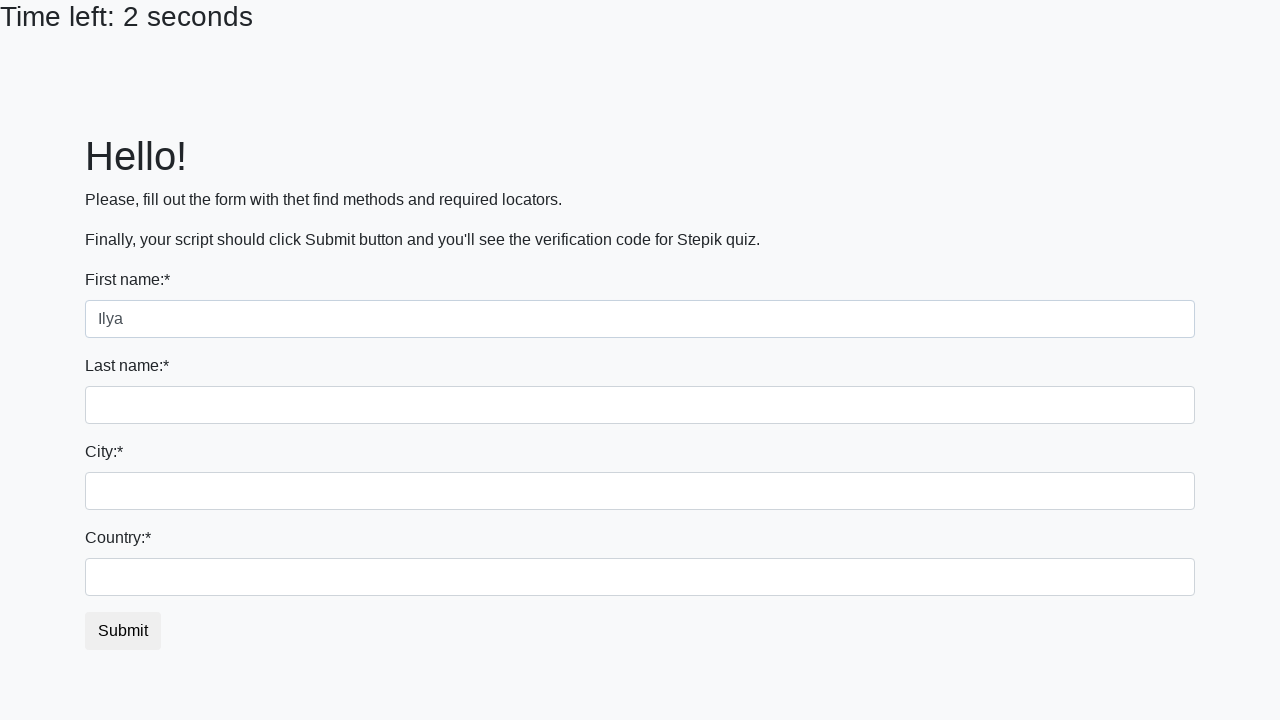

Filled last name field with 'Ovsyannikov' on input[name='last_name']
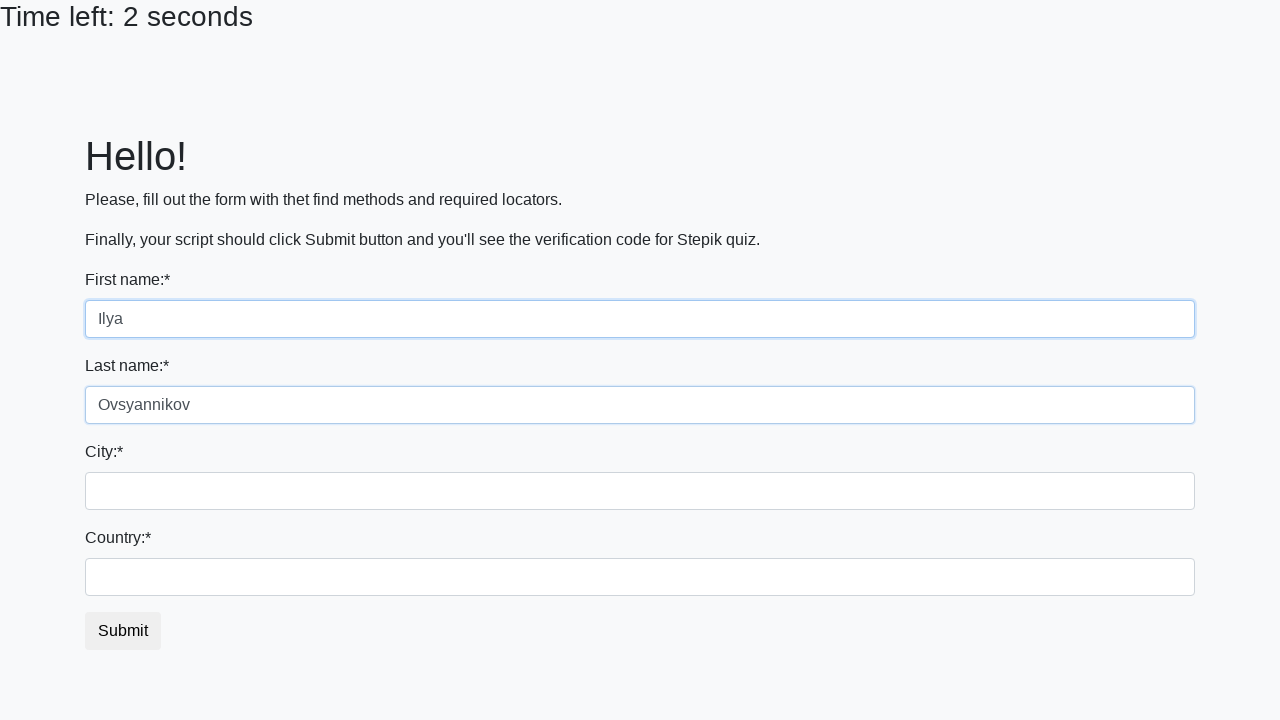

Filled city field with 'Mogilev' on .city
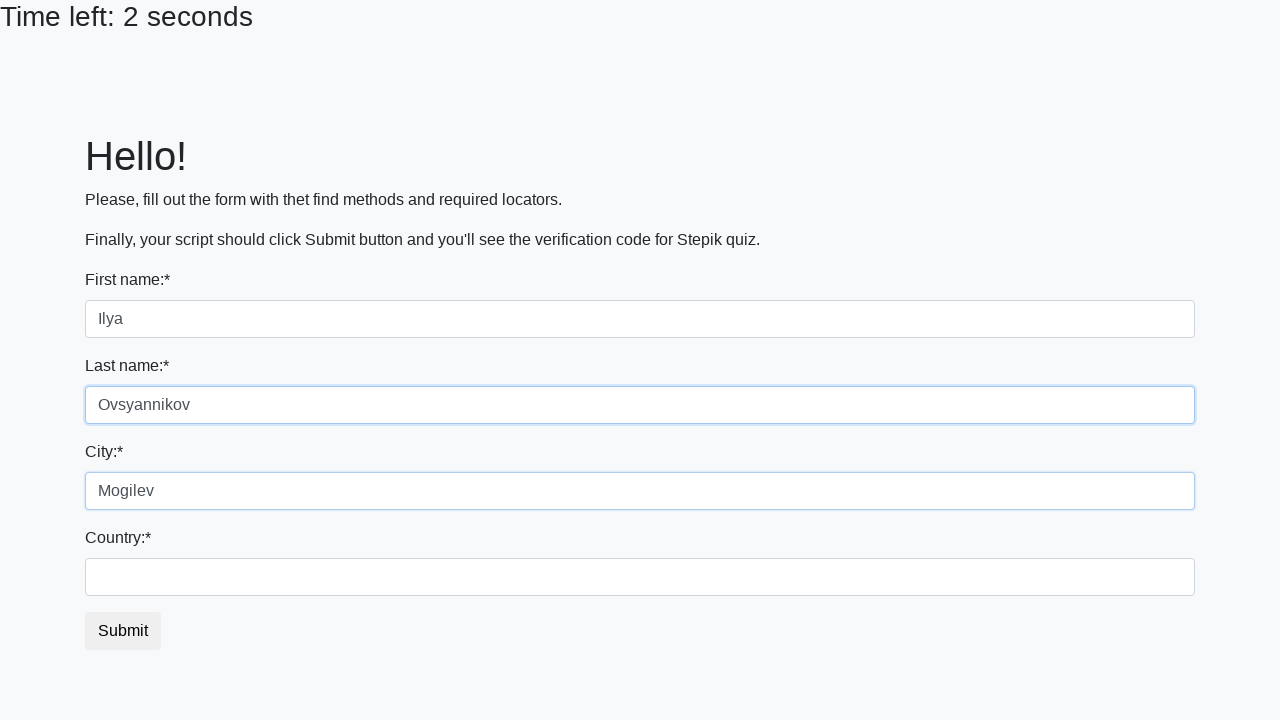

Filled country field with 'Belarus' on #country
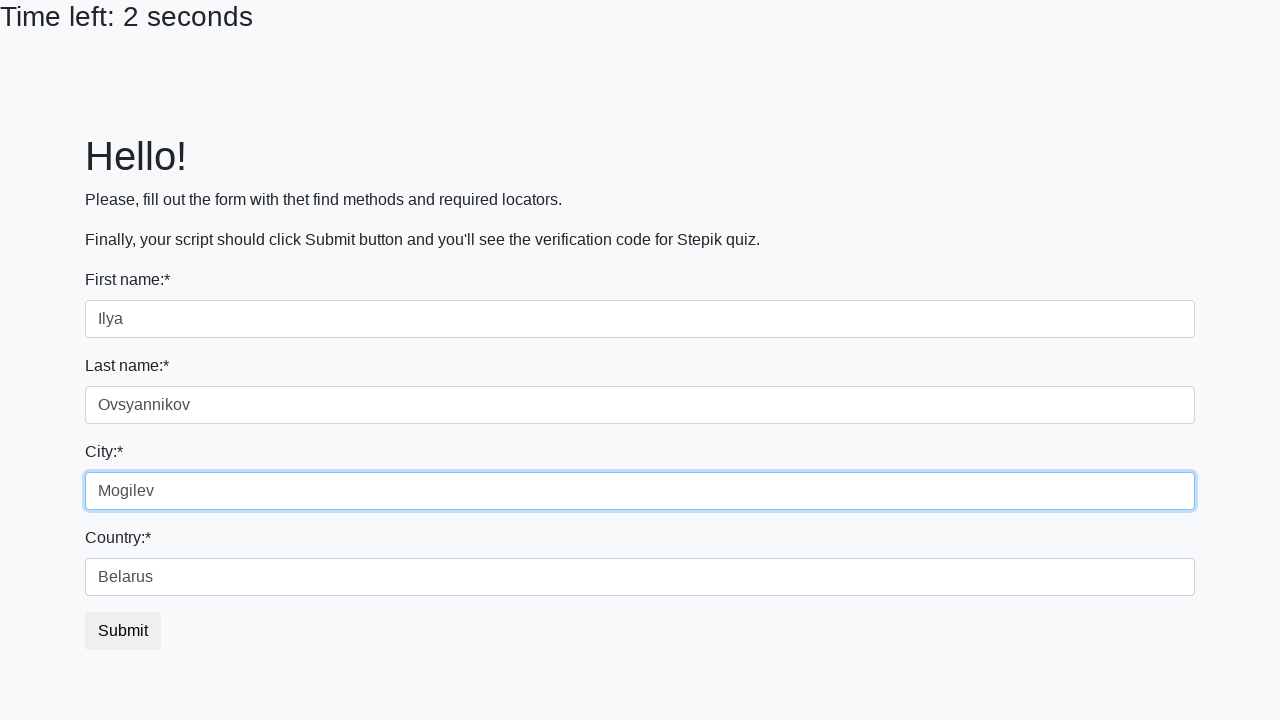

Clicked submit button to submit the form at (123, 631) on button.btn
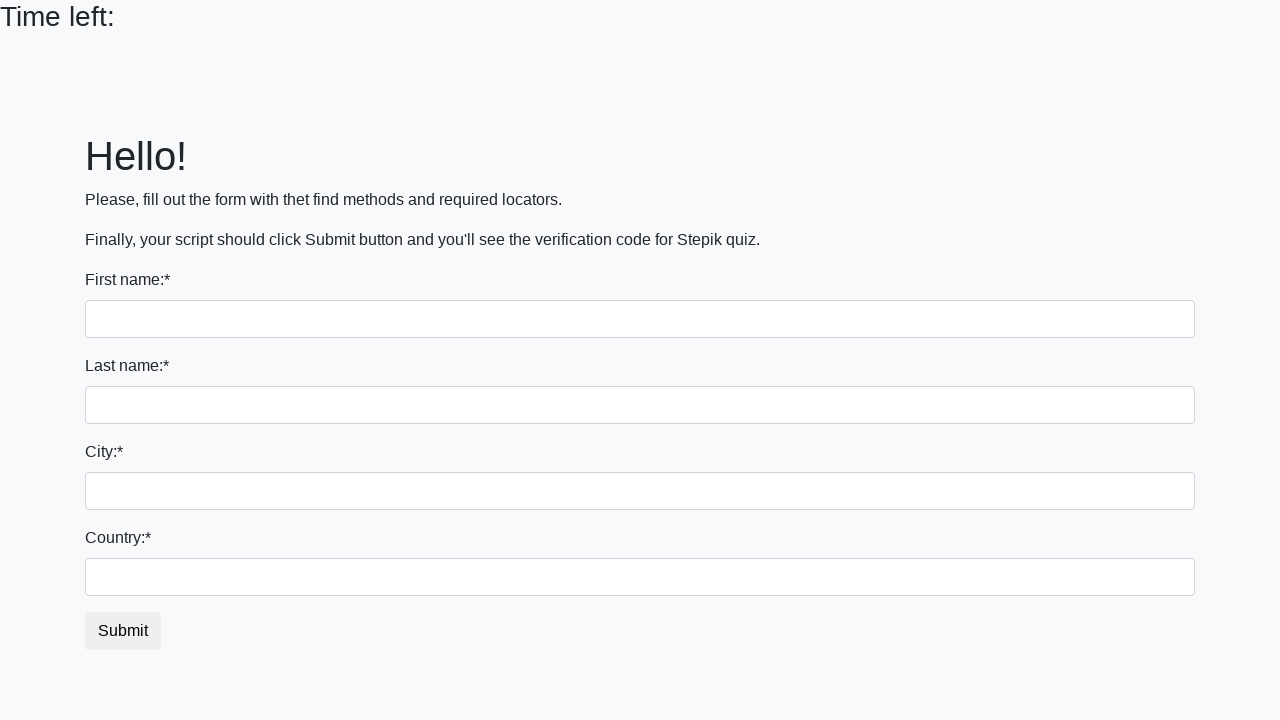

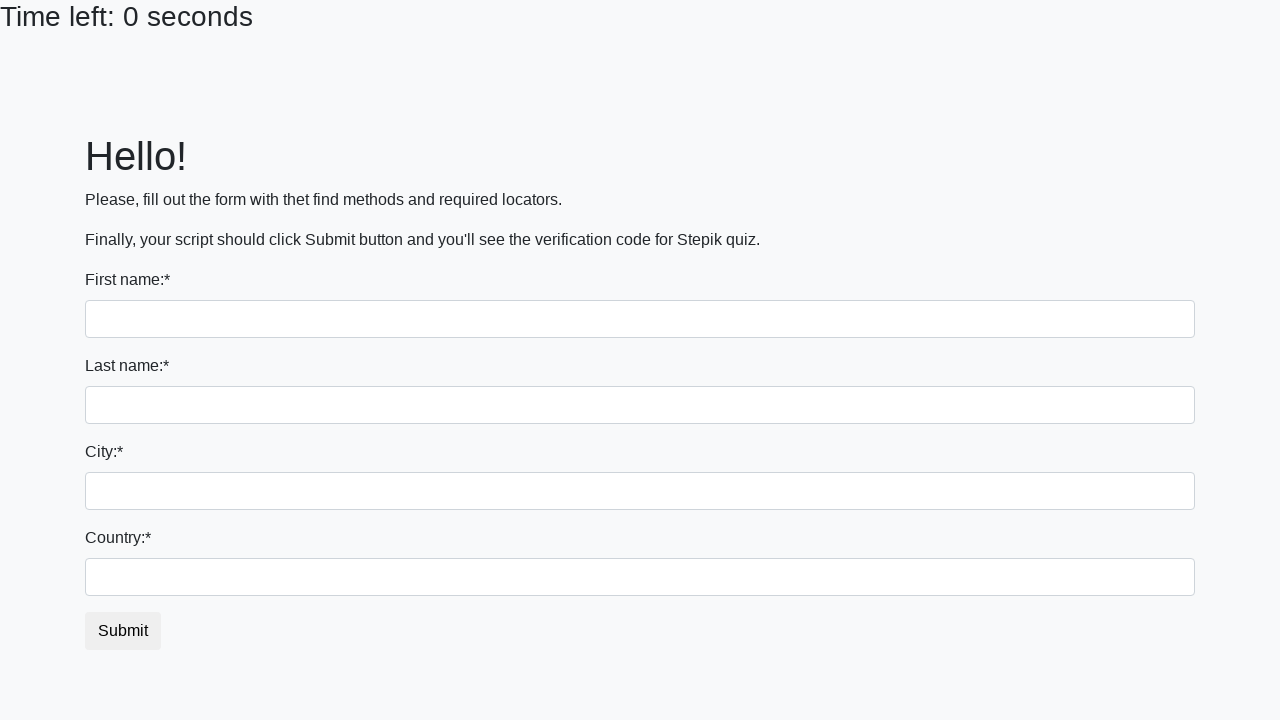